Navigates to a specific Stepik lesson page (lesson 25969, step 8) to view educational content

Starting URL: https://stepik.org/lesson/25969/step/8

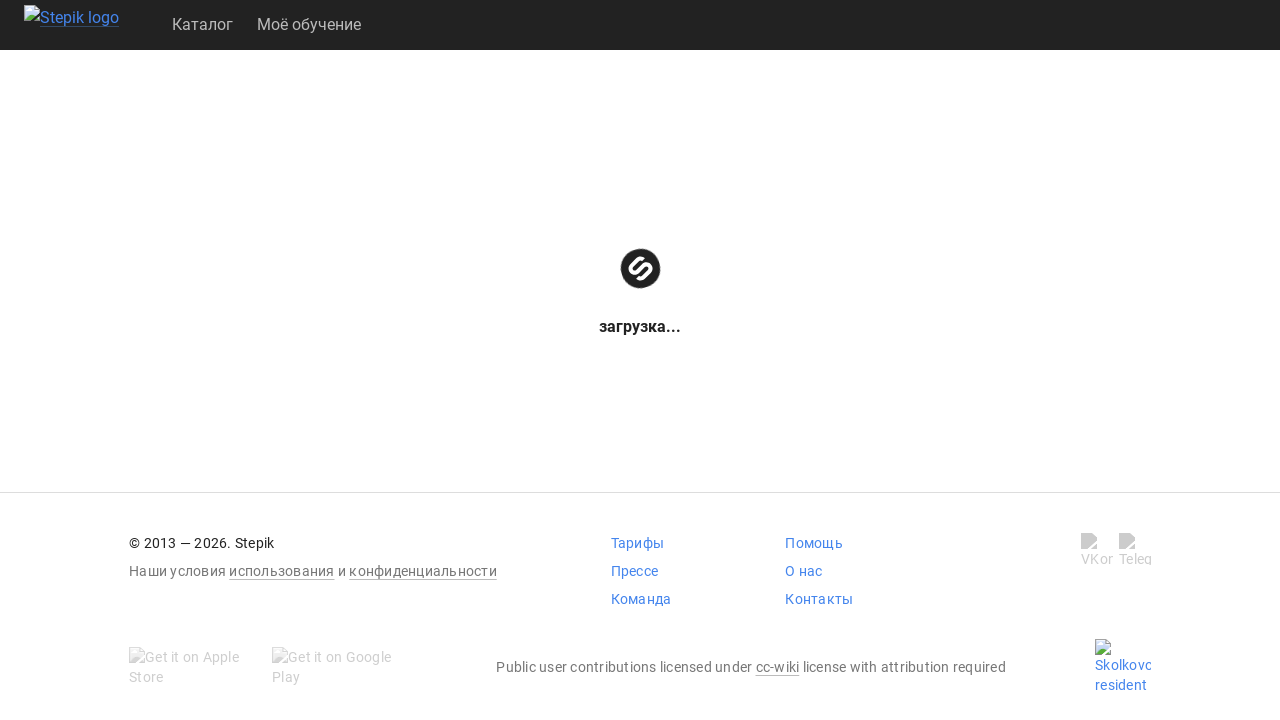

Waited for page DOM content to load on Stepik lesson 25969, step 8
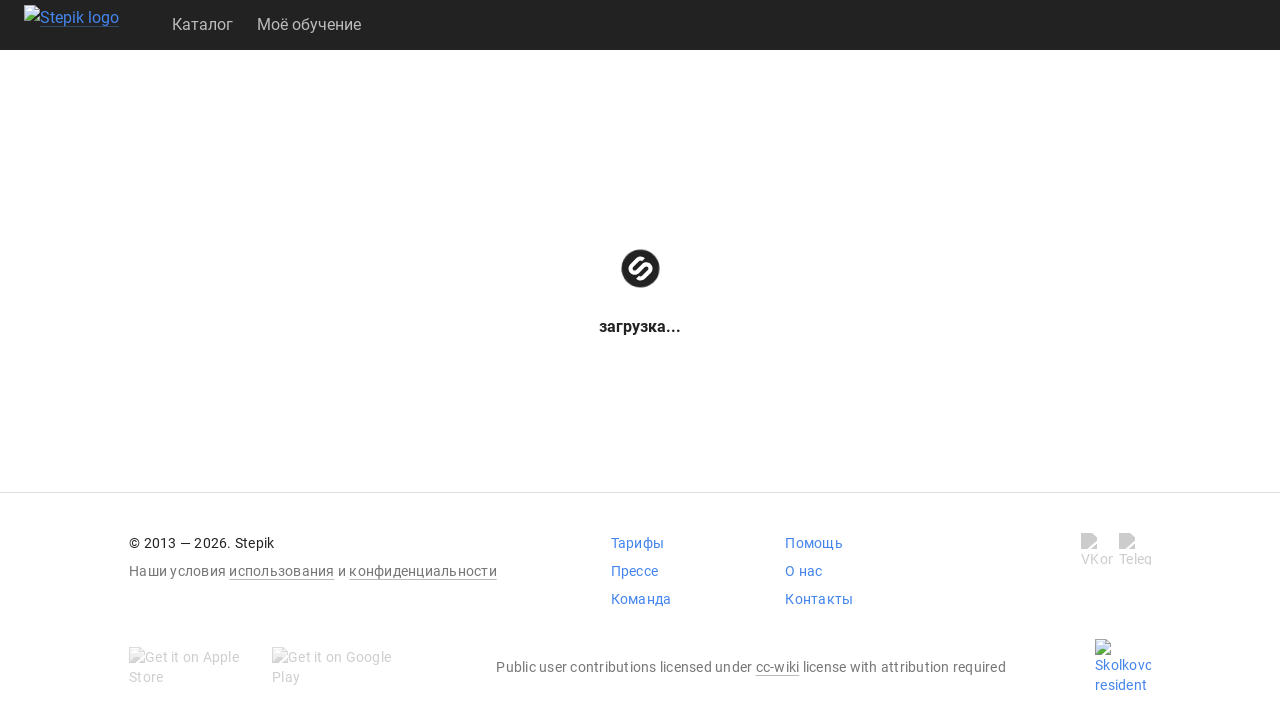

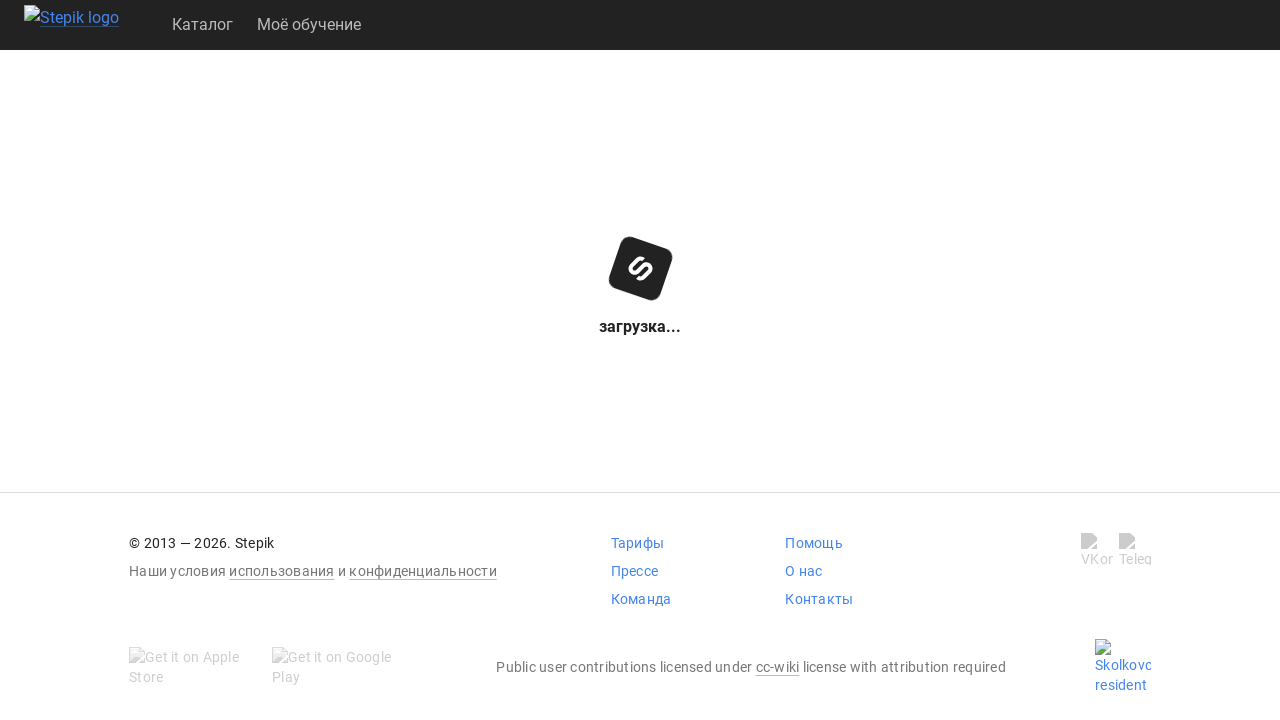